Tests JavaScript confirmation alert by clicking the confirm button, accepting the alert, and verifying the result

Starting URL: https://practice.cydeo.com/javascript_alerts

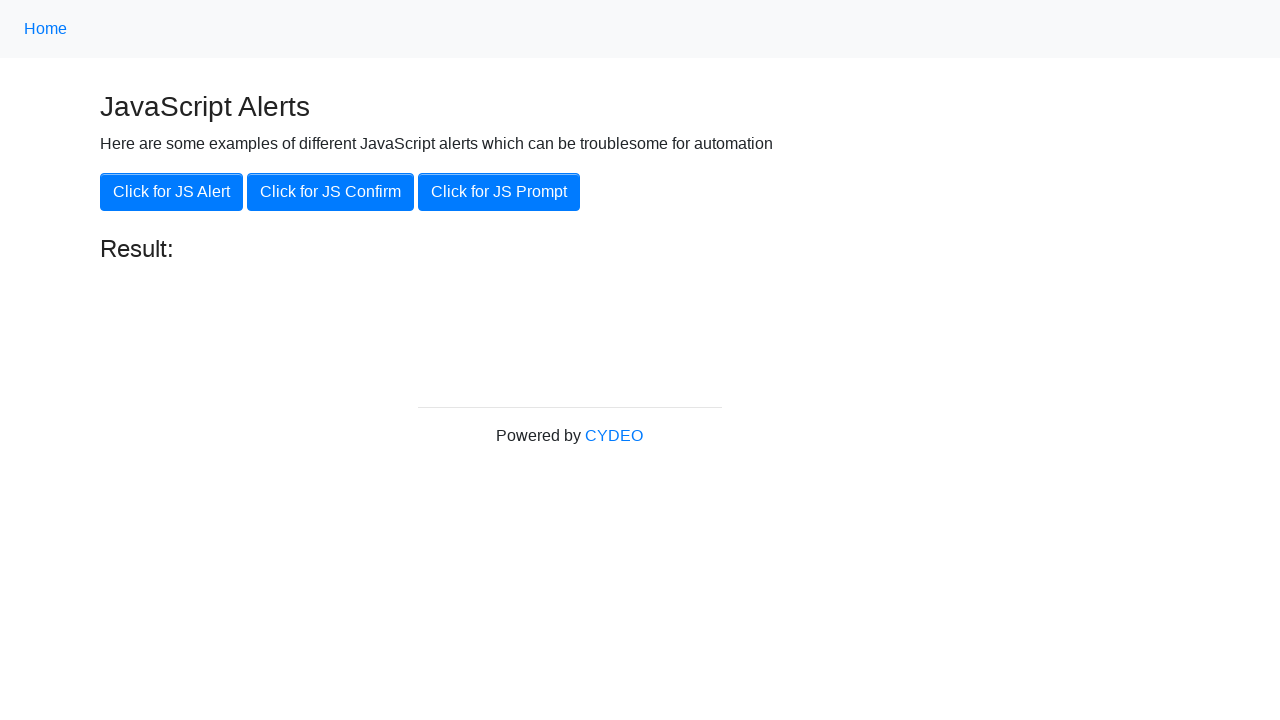

Clicked the 'Click for JS Confirm' button at (330, 192) on xpath=//button[.='Click for JS Confirm']
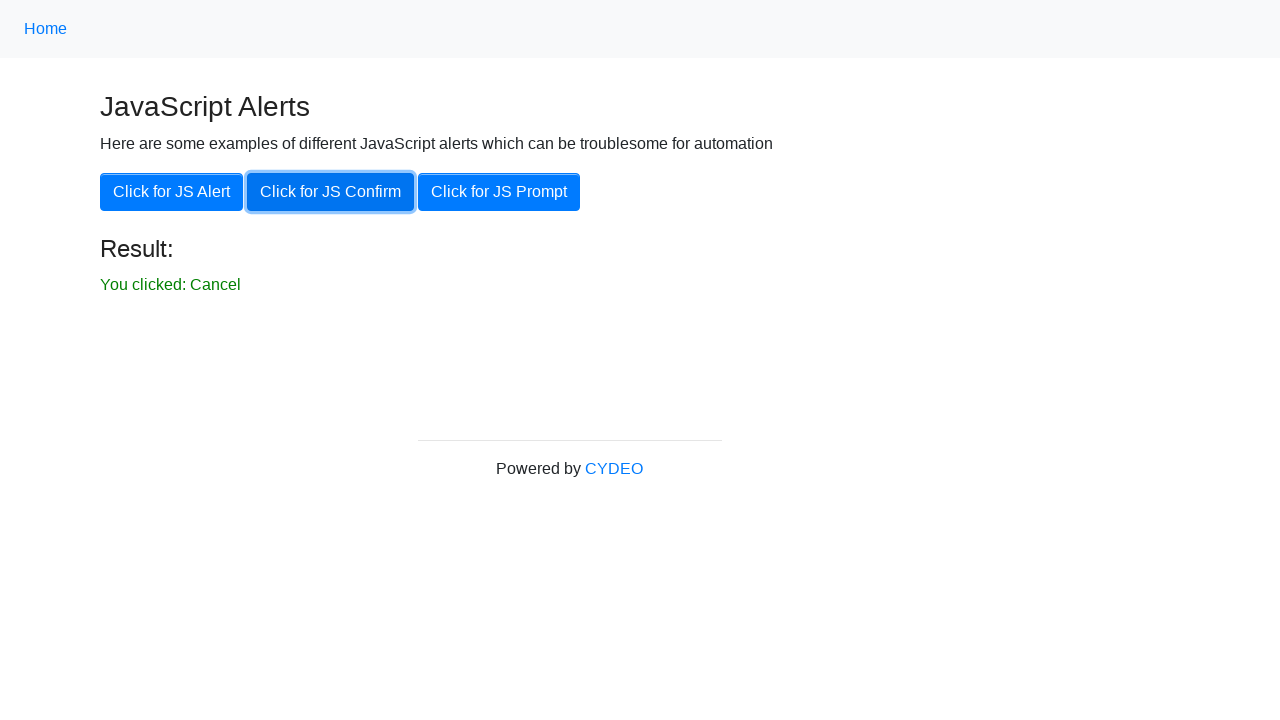

Set up dialog handler to accept the confirmation alert
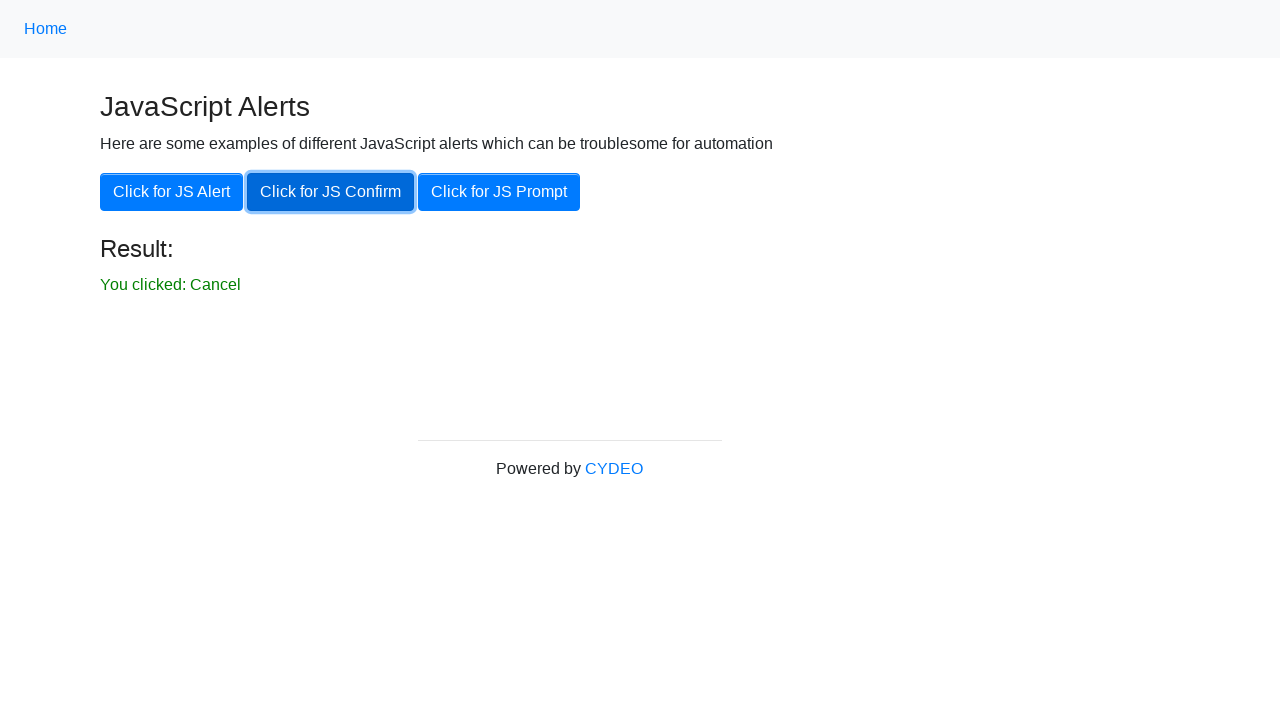

Result text appeared after accepting the confirmation dialog
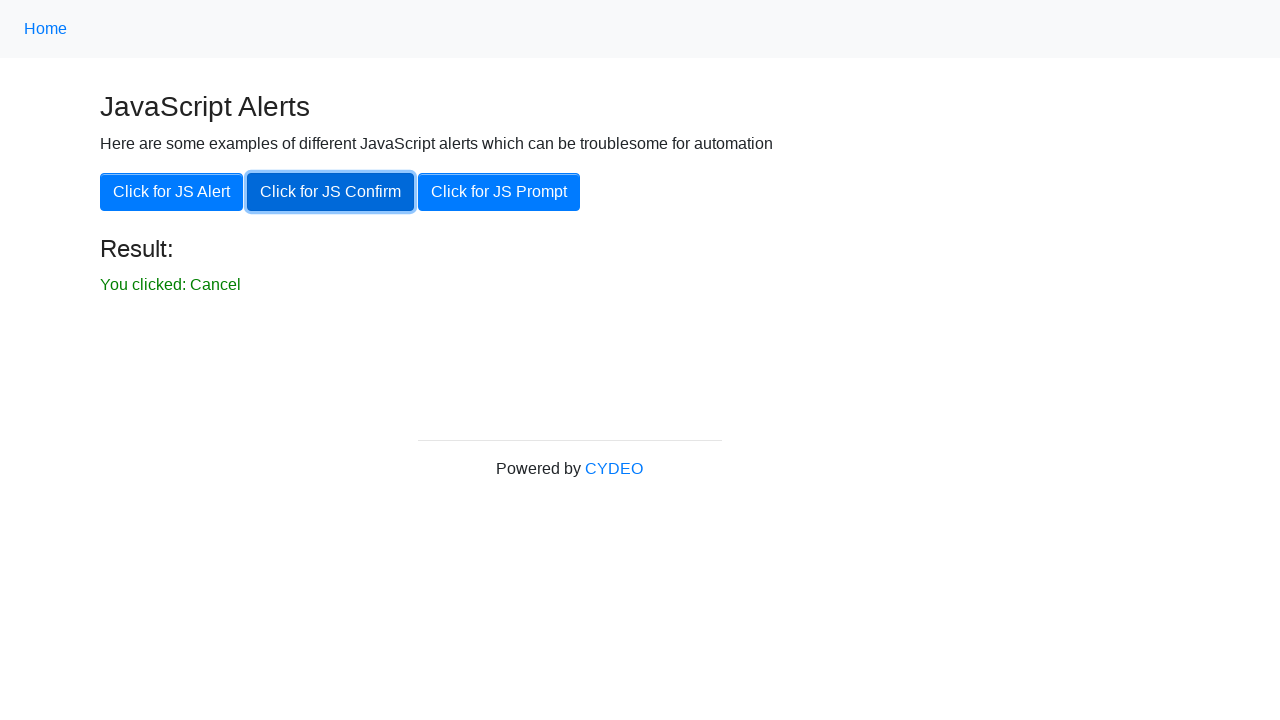

Verified that the result element is visible
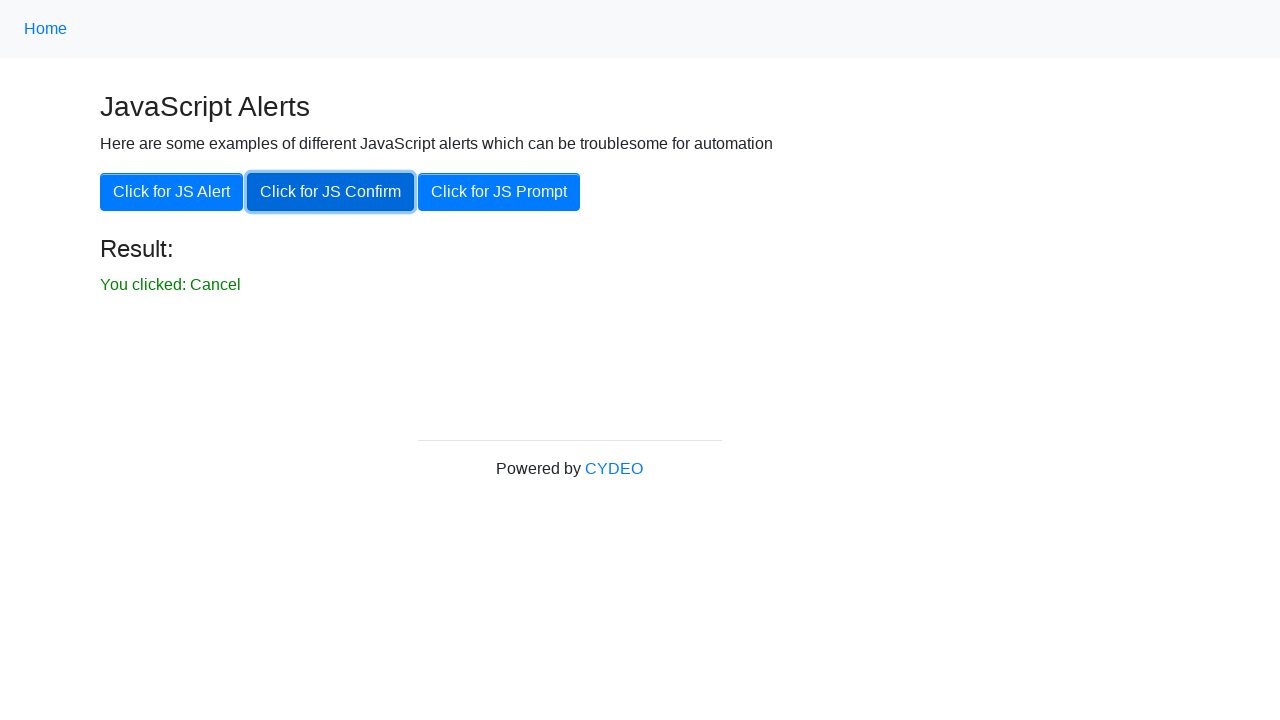

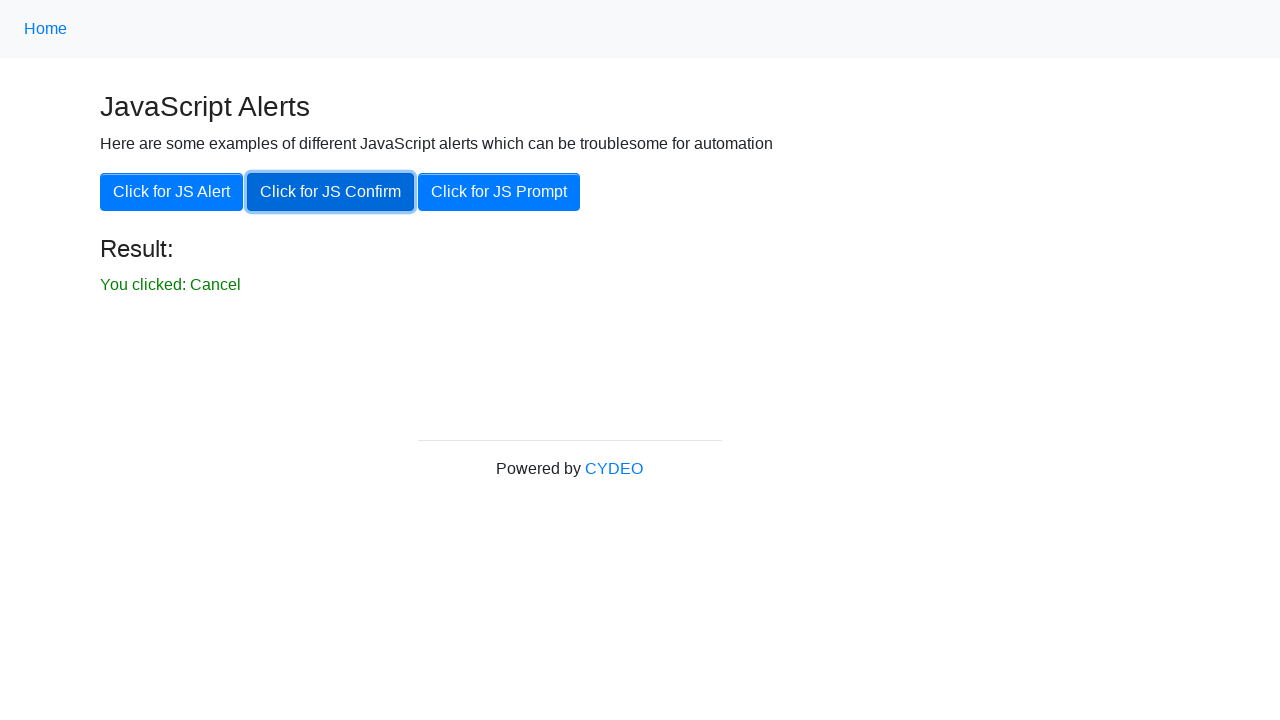